Tests that the PNG download button works by hovering to show modebar and clicking the download button.

Starting URL: https://badj.github.io/NZGovDebtTrends2002-2025/

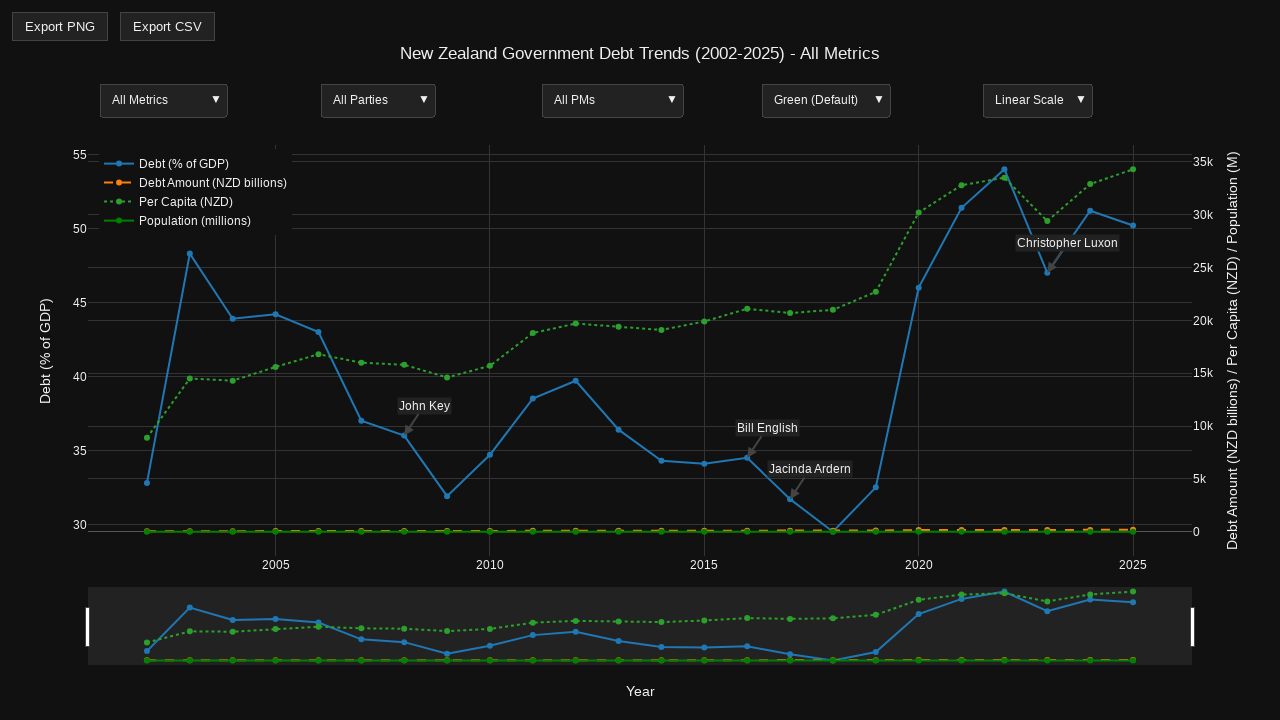

Waited for plot container to become visible
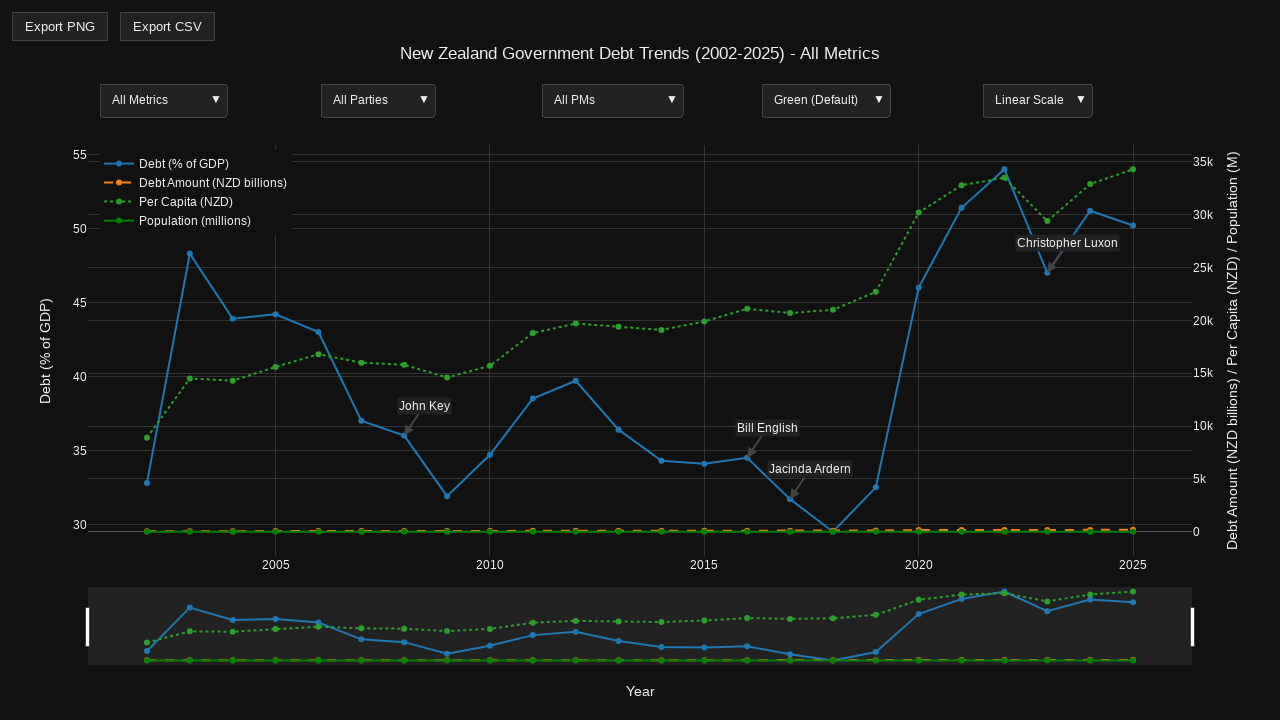

Located the plot container element
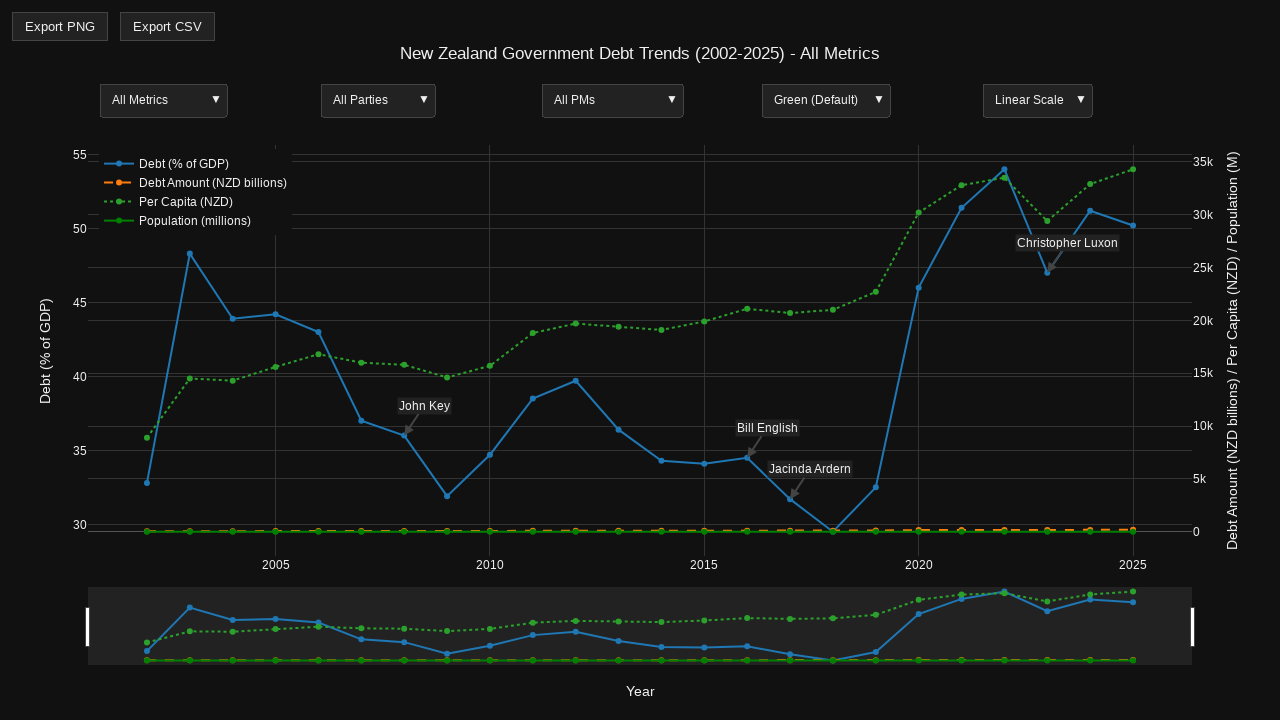

Hovered over plot container to reveal modebar at (640, 370) on .js-plotly-plot
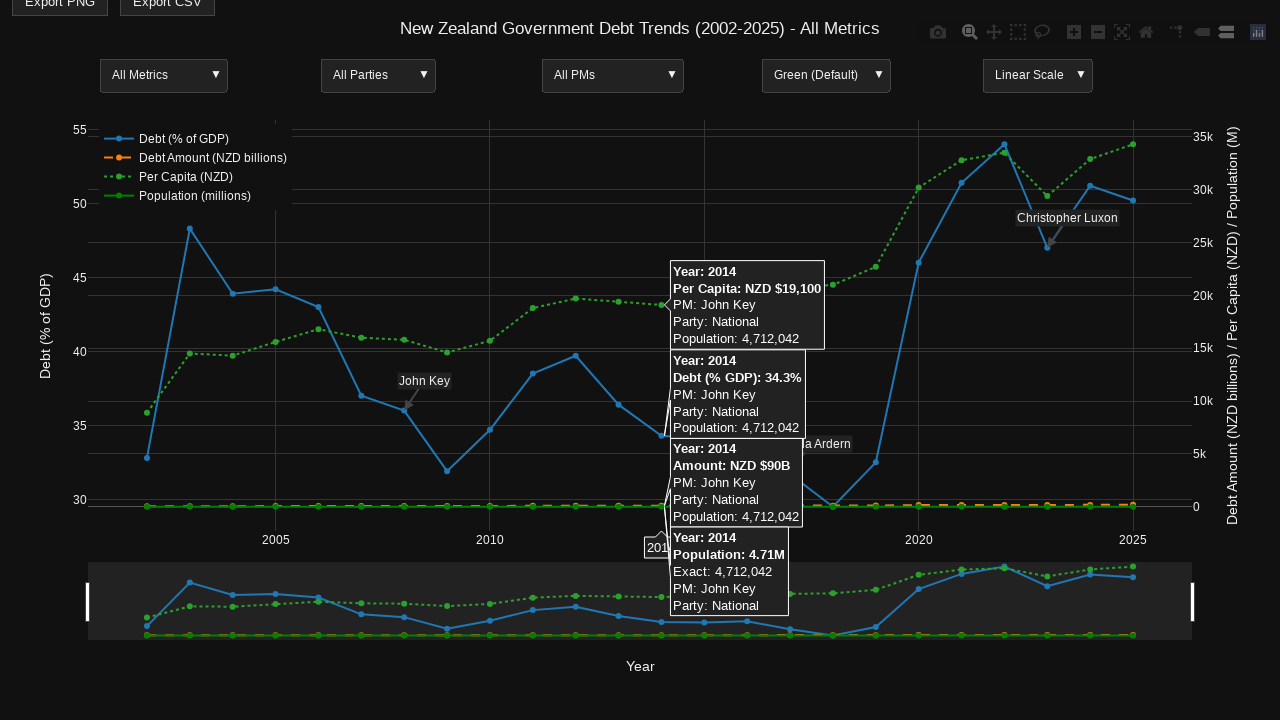

Waited 1000ms for modebar to fully appear
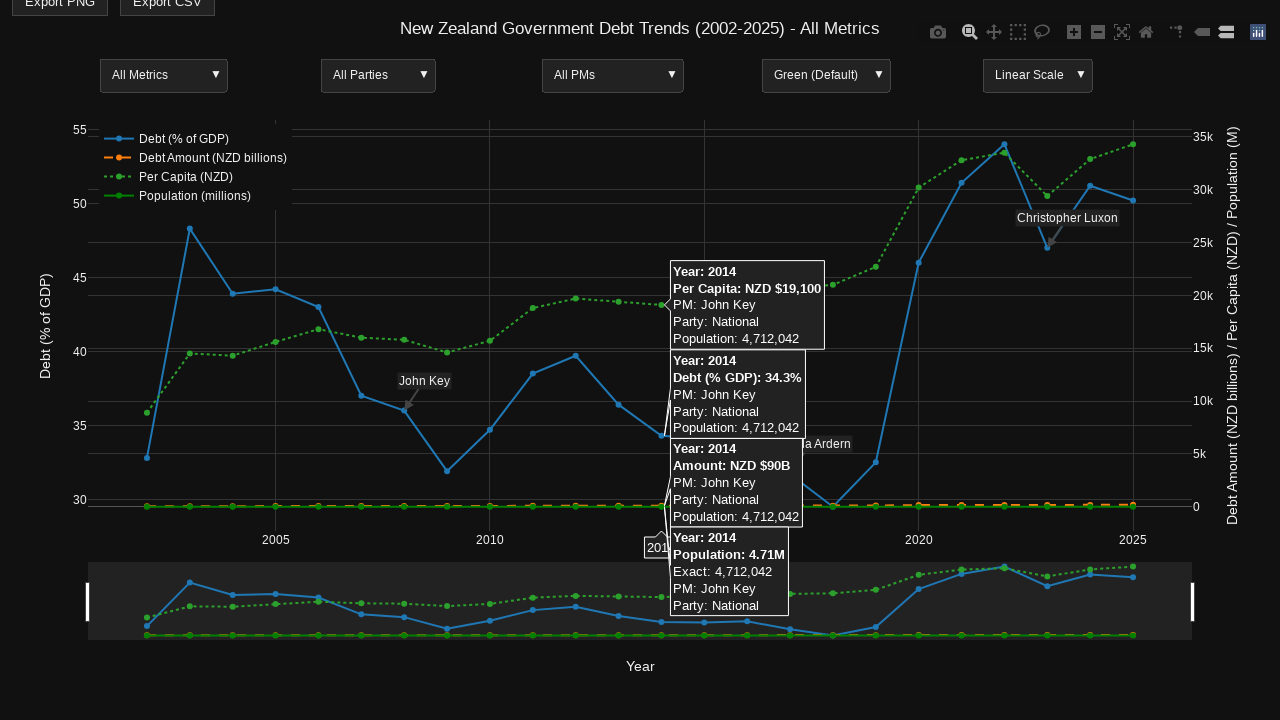

Located the PNG download button in modebar
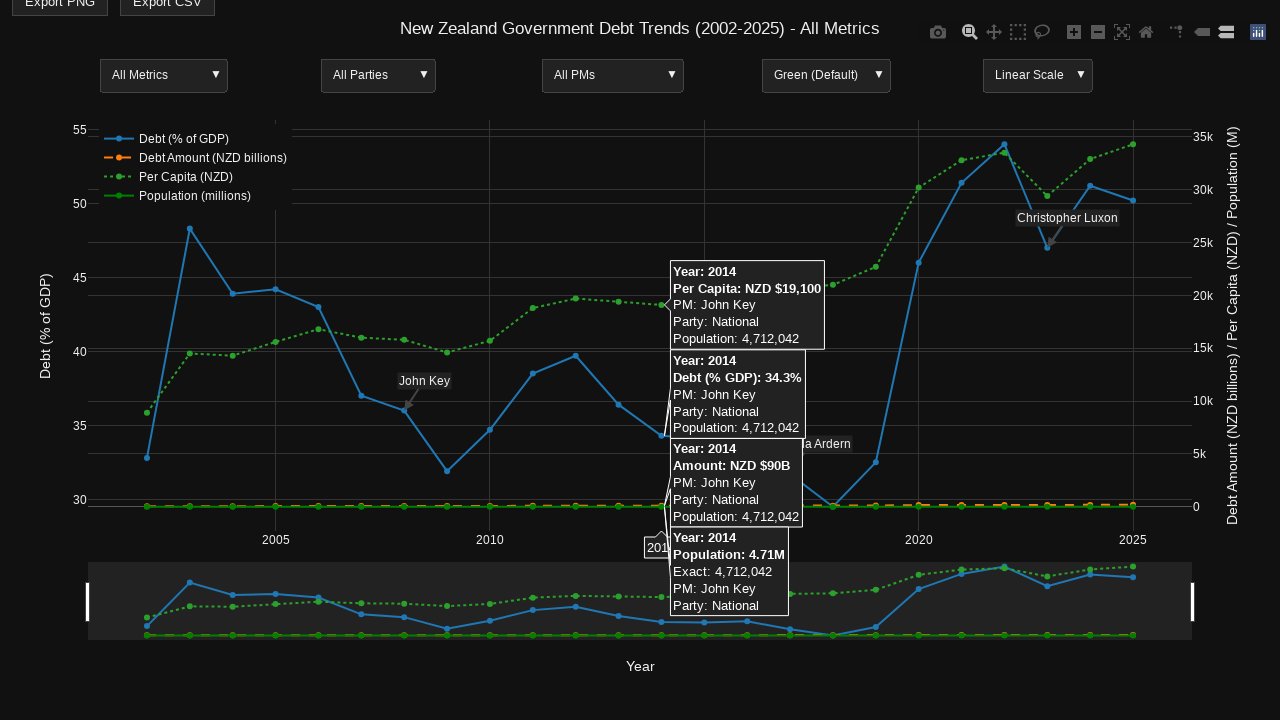

Download button became visible
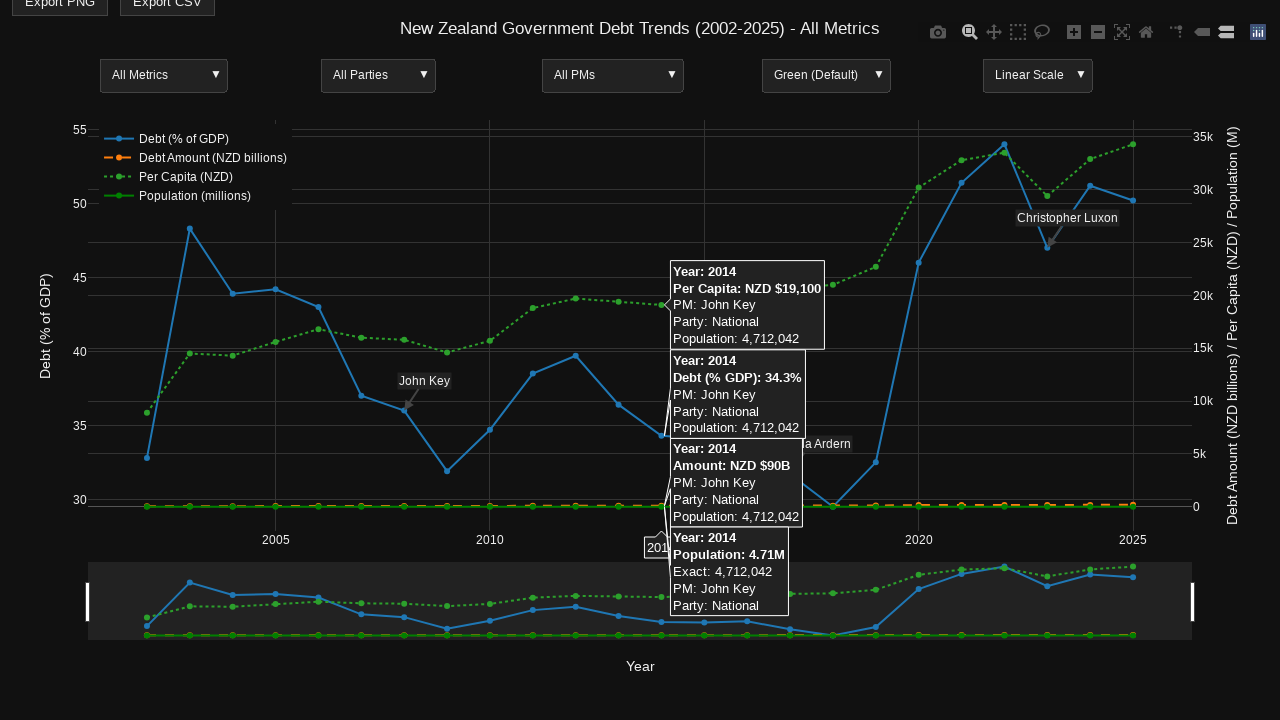

Clicked PNG download button to initiate download at (938, 32) on .modebar-btn[data-title='Download plot as a png']
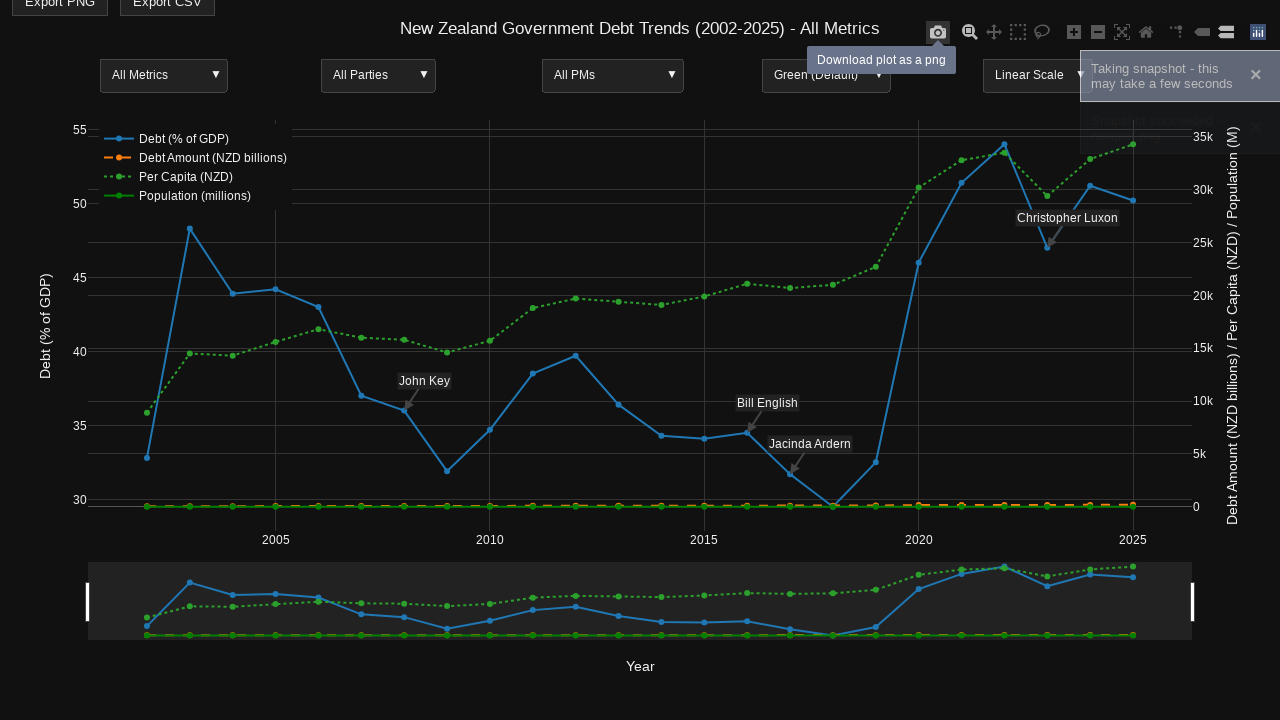

Verified plot container remains visible after download
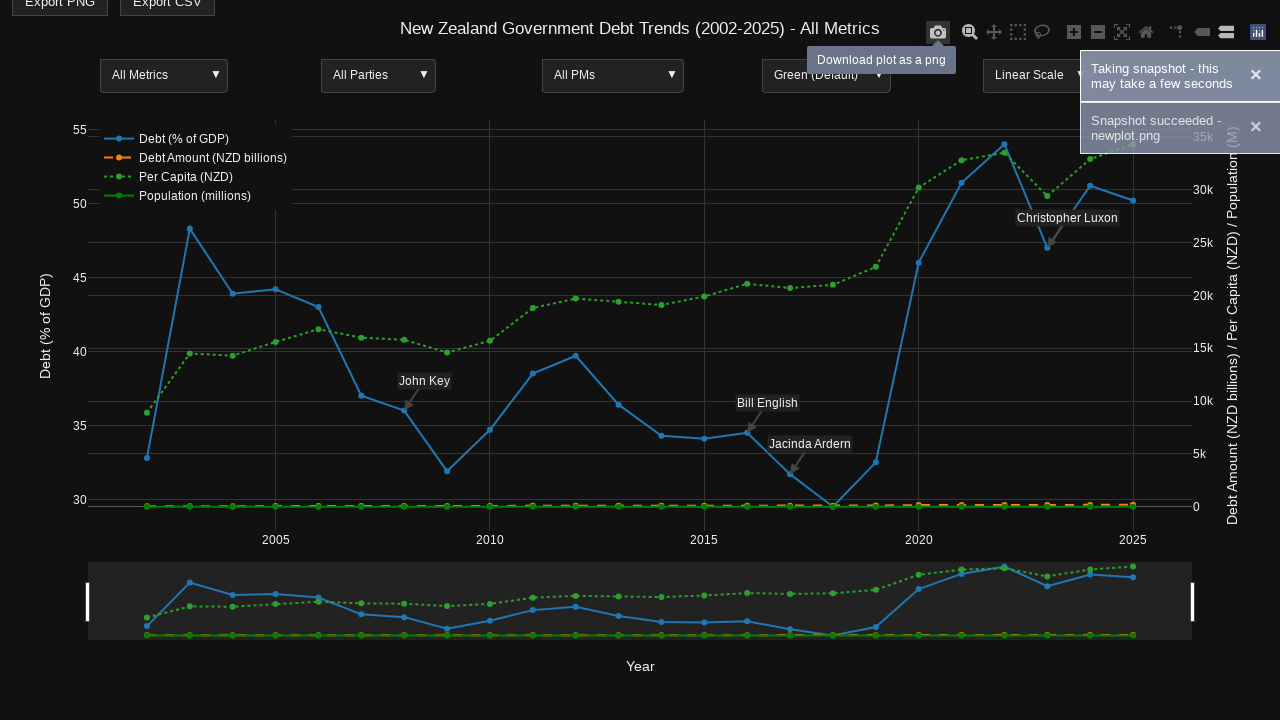

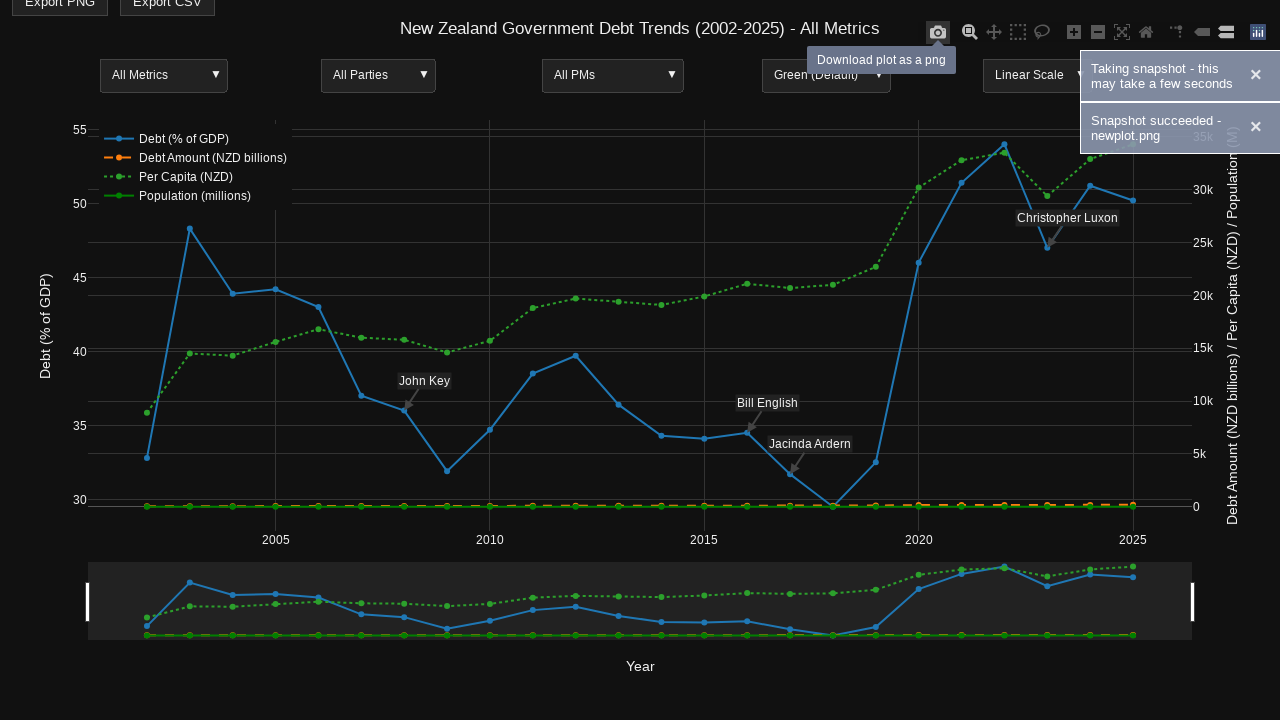